Navigates to DemoQA website and removes advertisement elements from the page

Starting URL: https://demoqa.com/

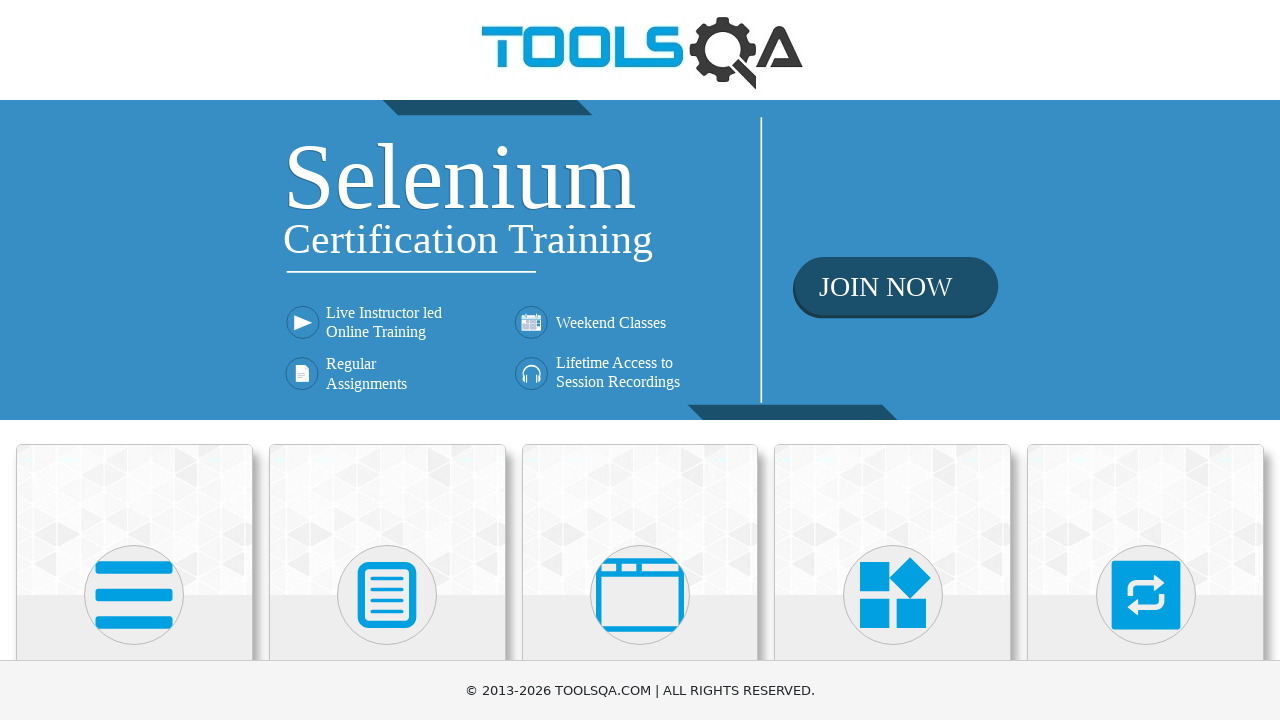

Navigated to DemoQA website at https://demoqa.com/
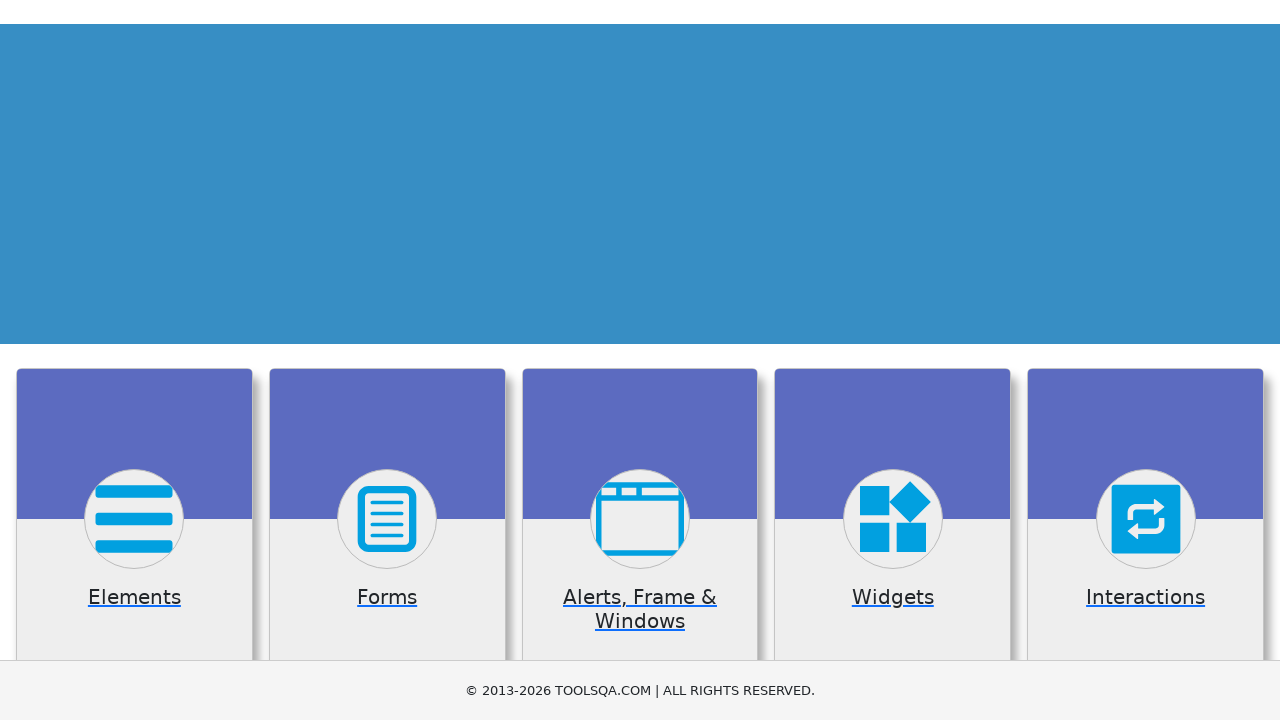

Executed JavaScript to hide advertisement elements from the page
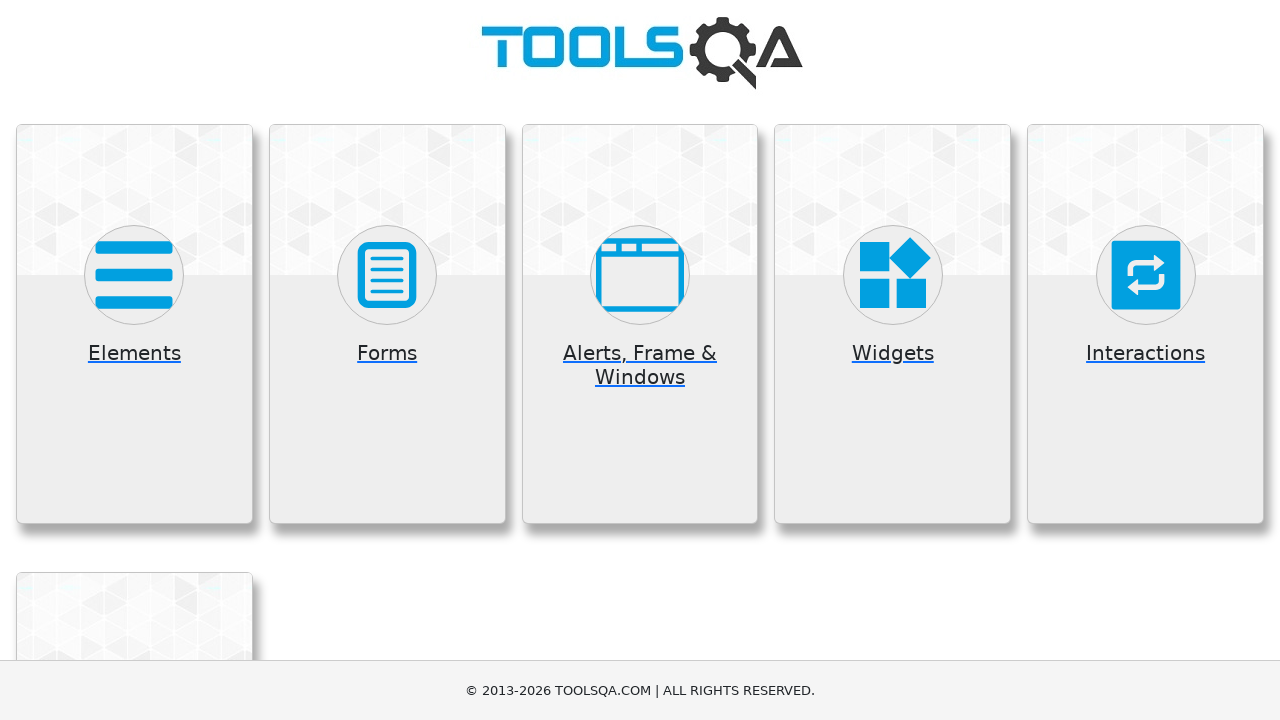

Page DOM content fully loaded
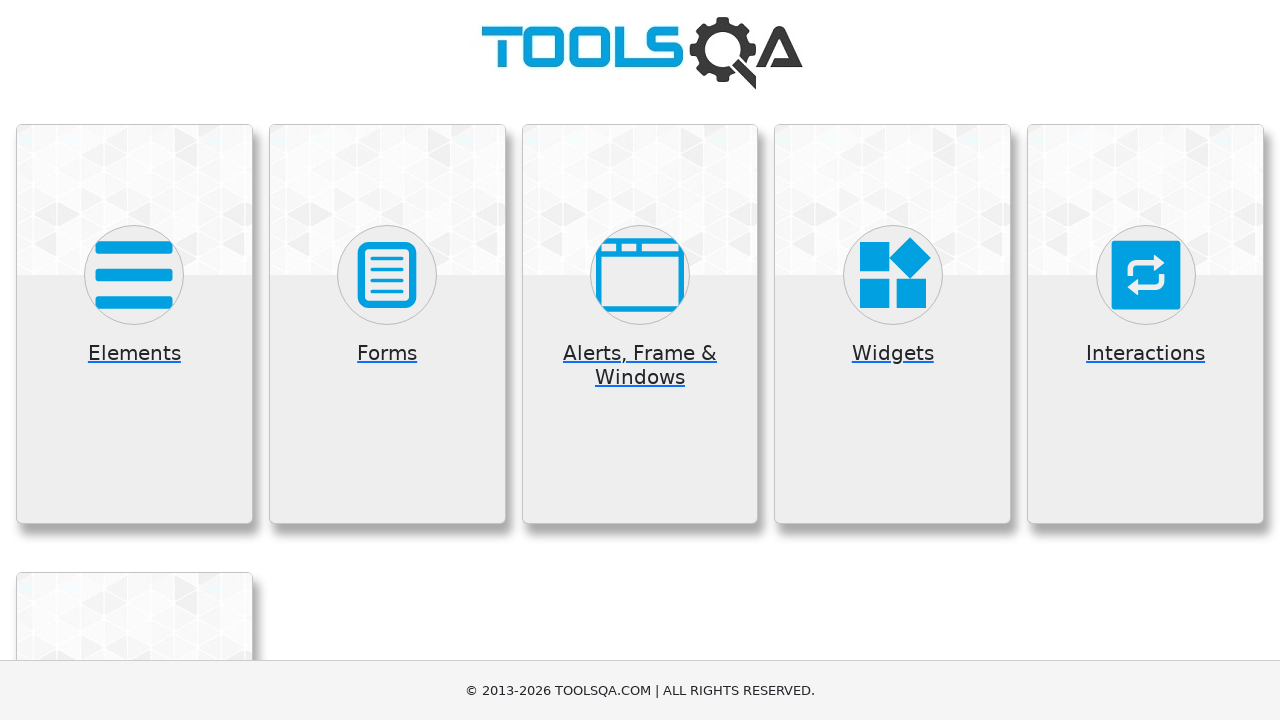

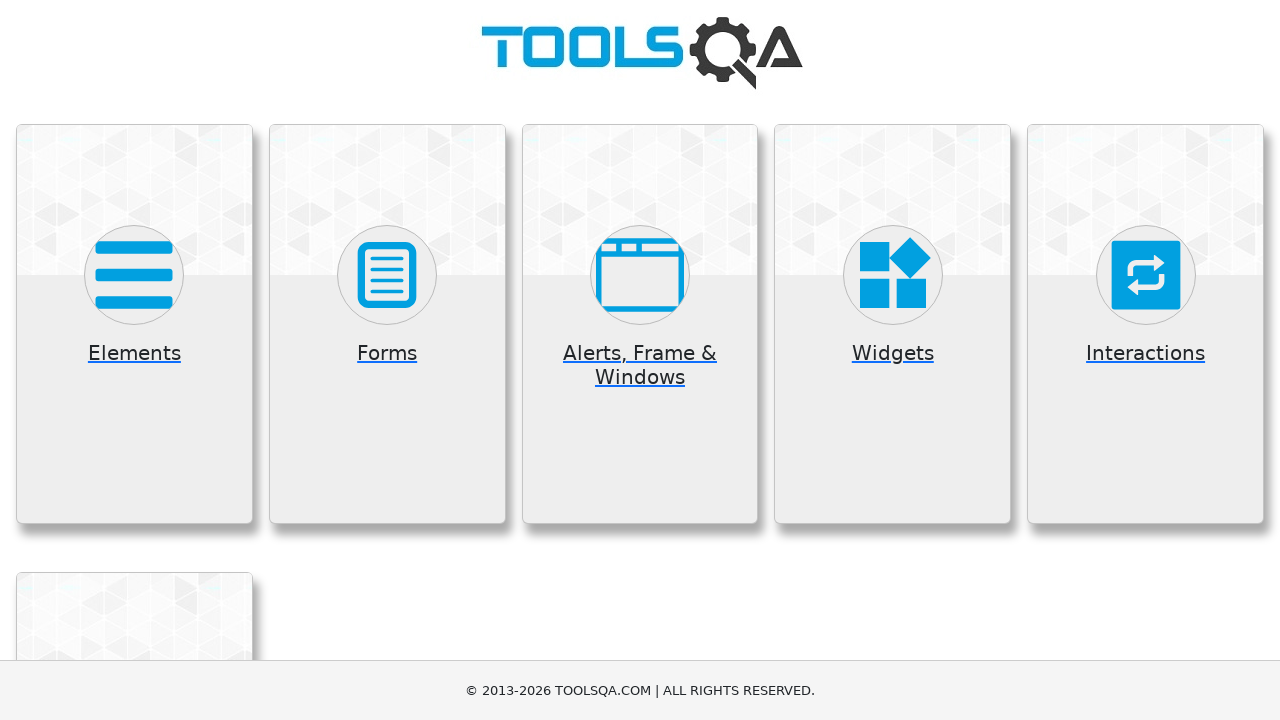